Tests filling a username field and then using keyboard shortcuts to select all and delete the text

Starting URL: https://www.thetestingworld.com/testings

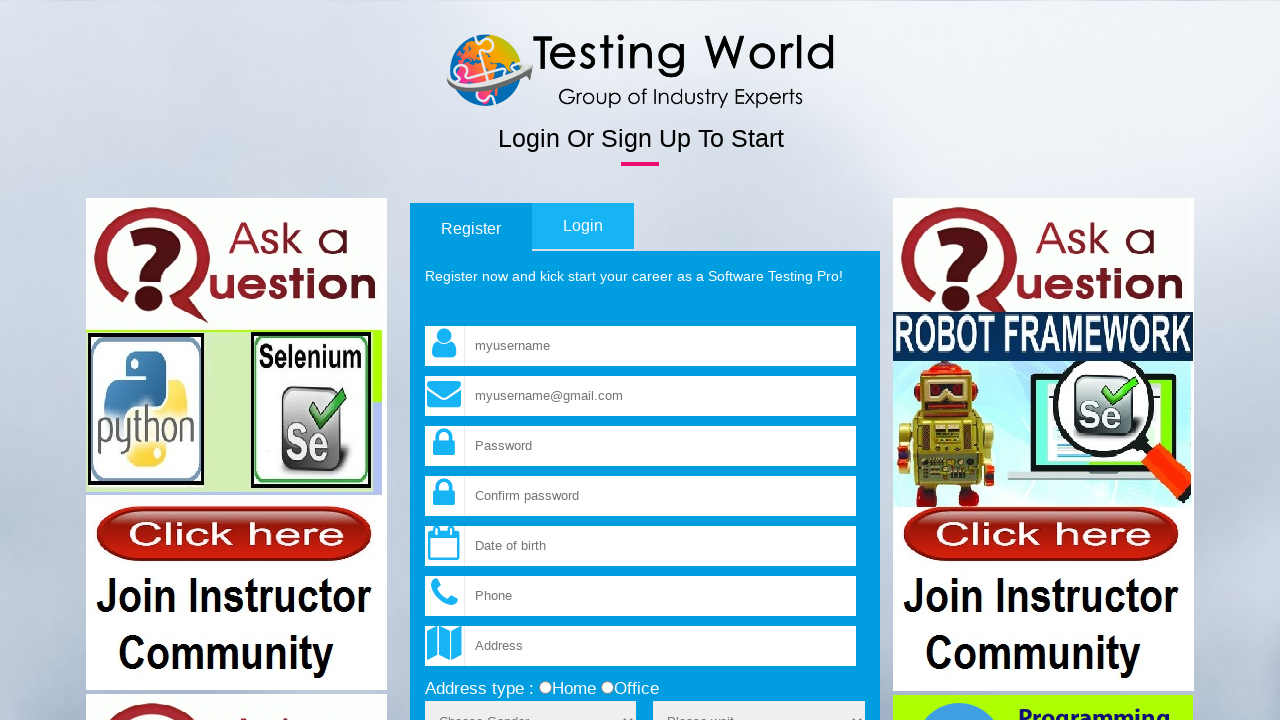

Navigated to https://www.thetestingworld.com/testings
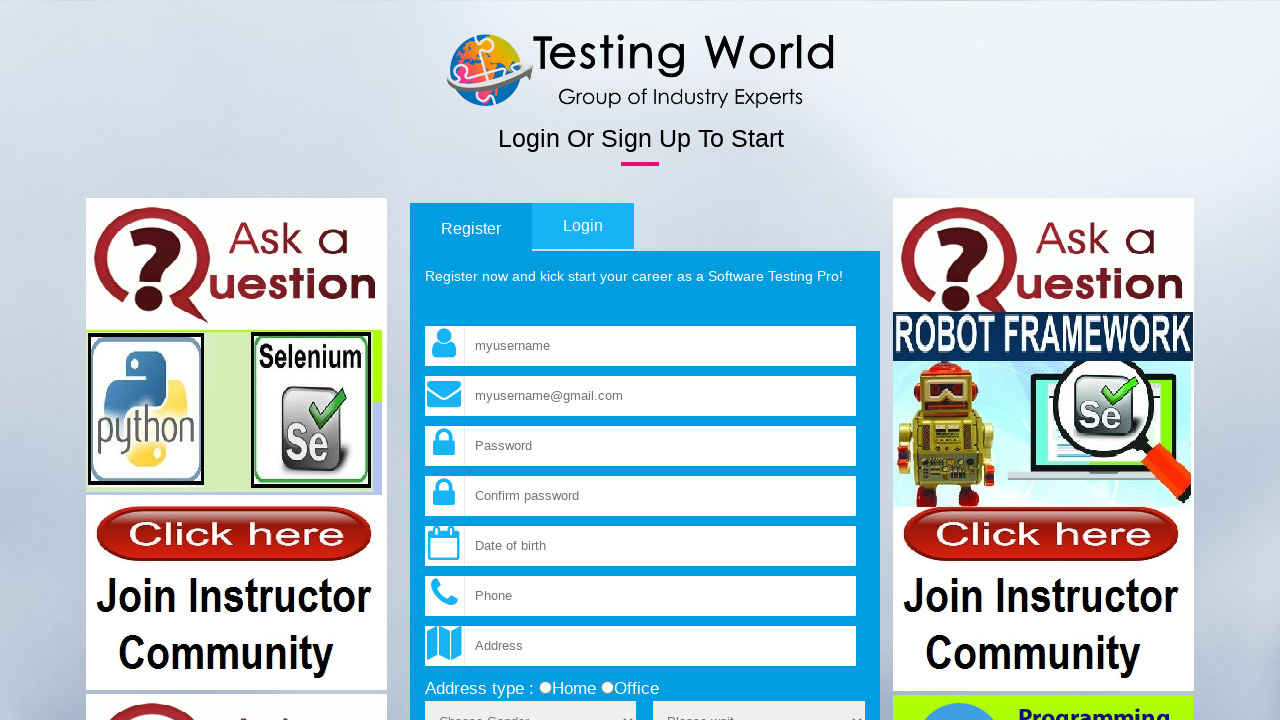

Filled username field with 'priya' on input[name='fld_username']
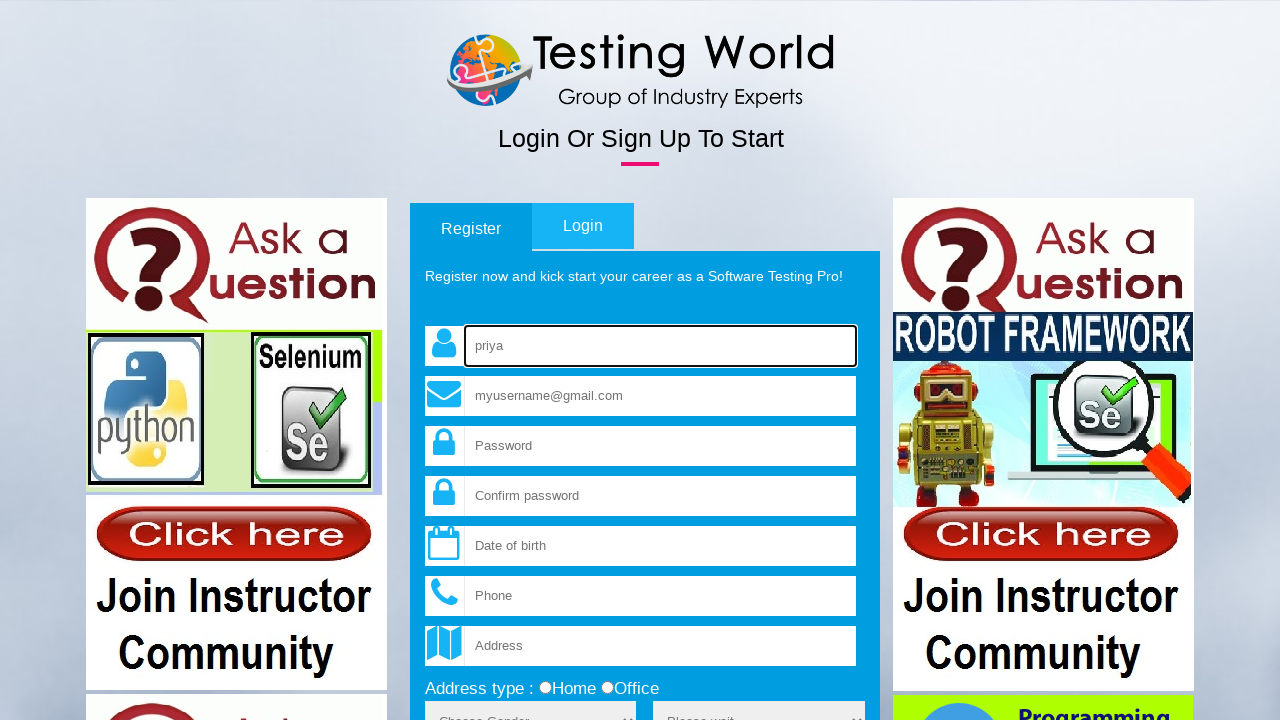

Selected all text in username field using Ctrl+A
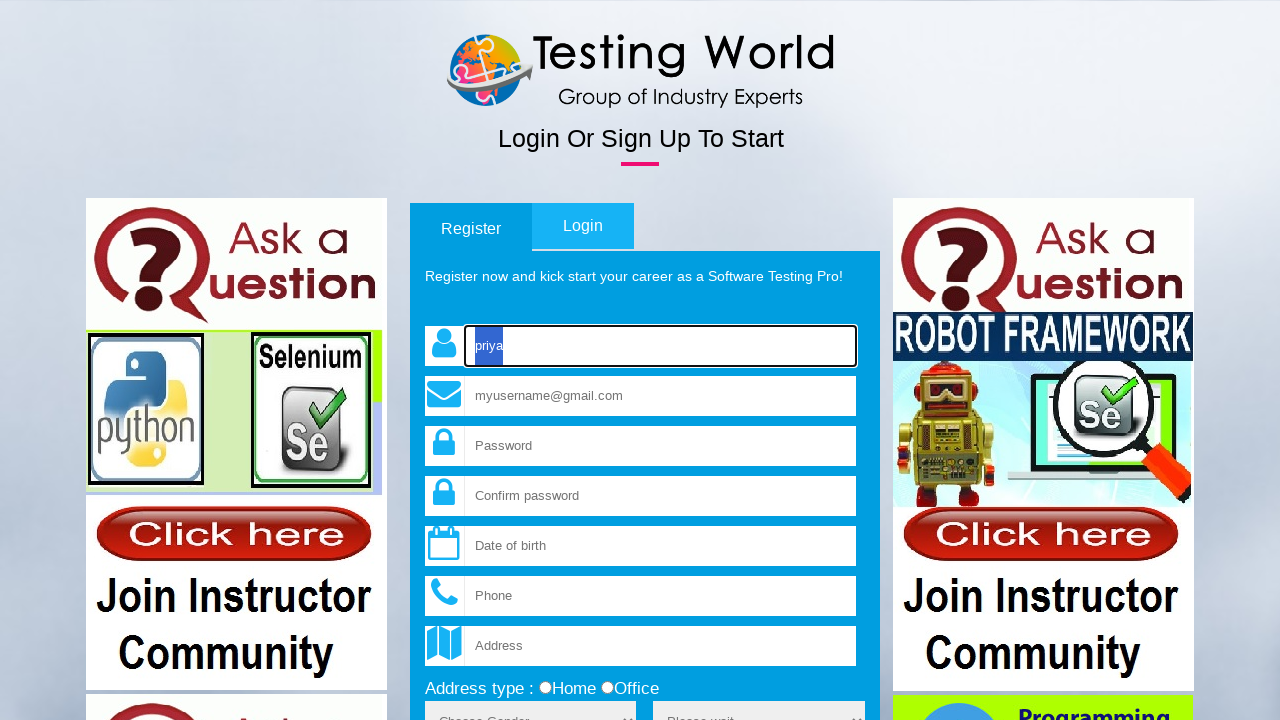

Deleted selected username text using Delete key
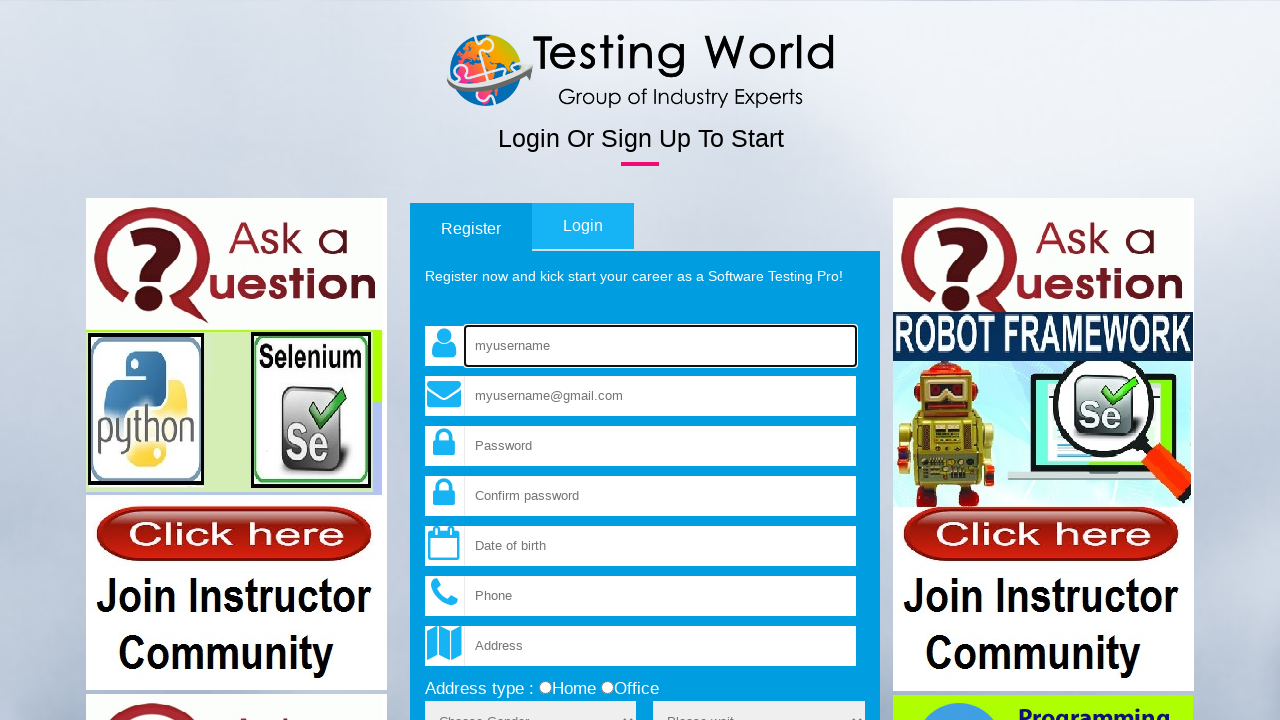

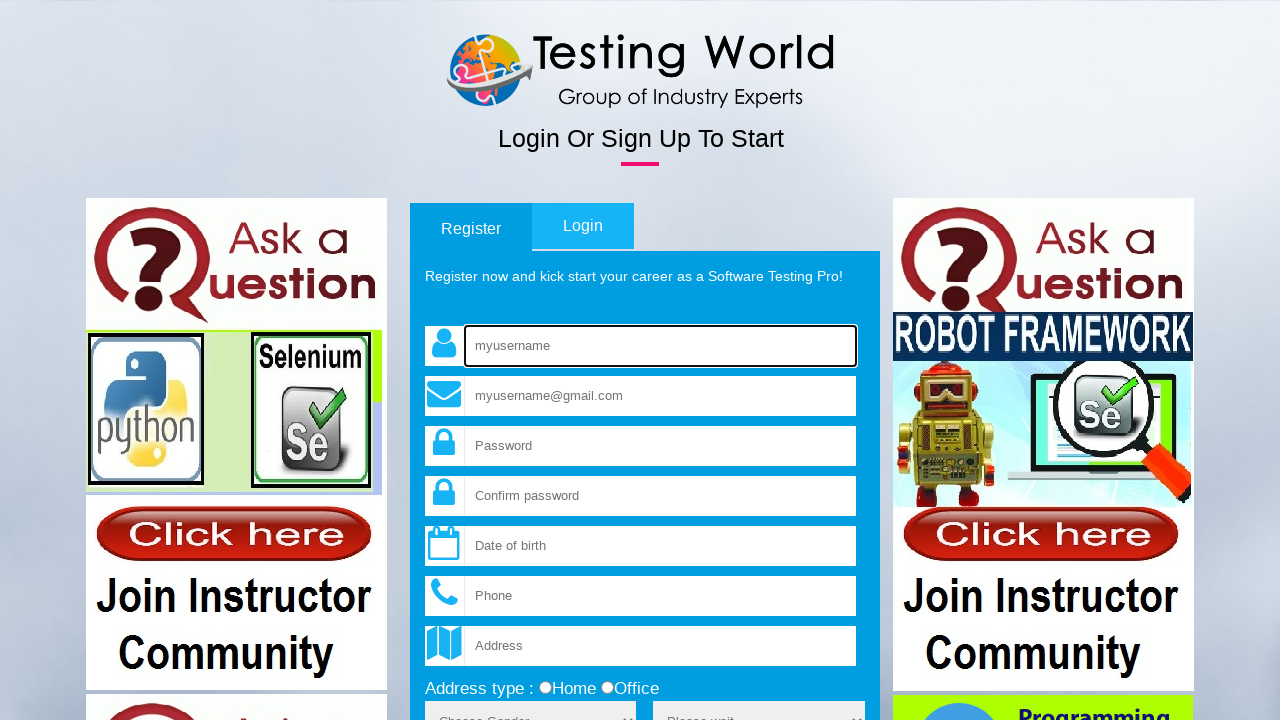